Calculates tomorrow's date and enters it in the correct format

Starting URL: https://obstaclecourse.tricentis.com/Obstacles/19875

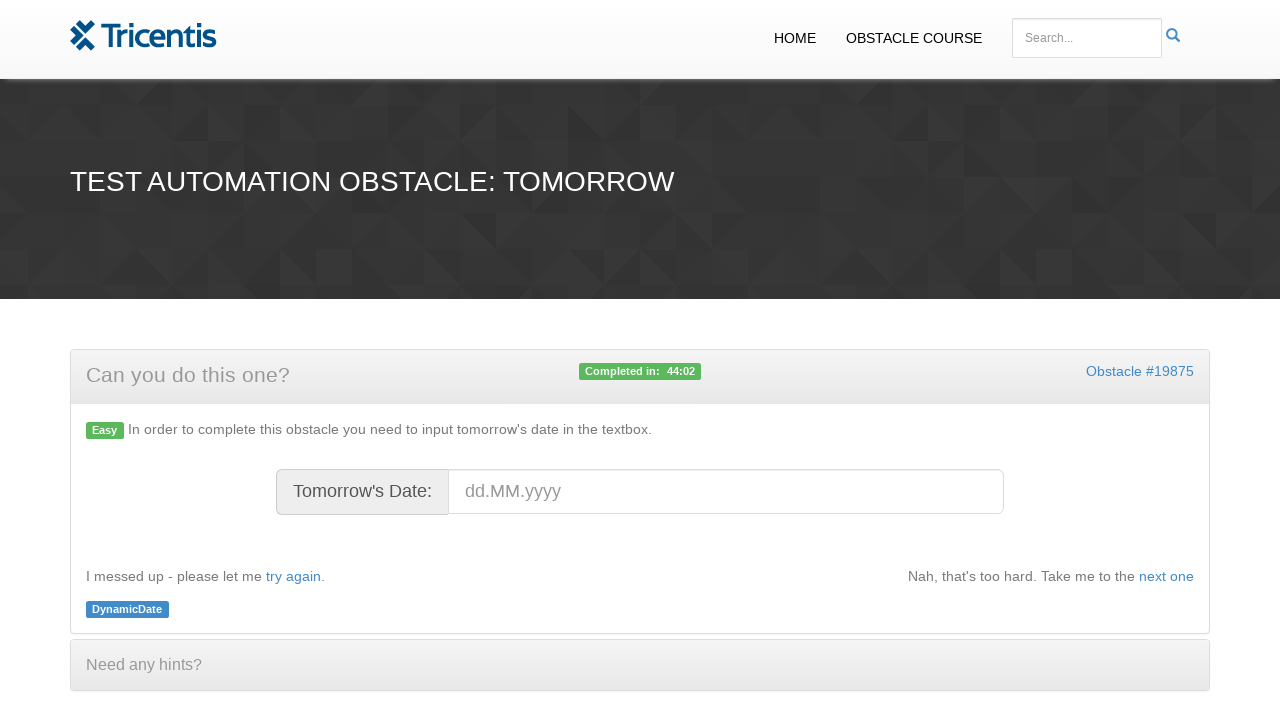

Calculated tomorrow's date in DD.MM.YYYY format
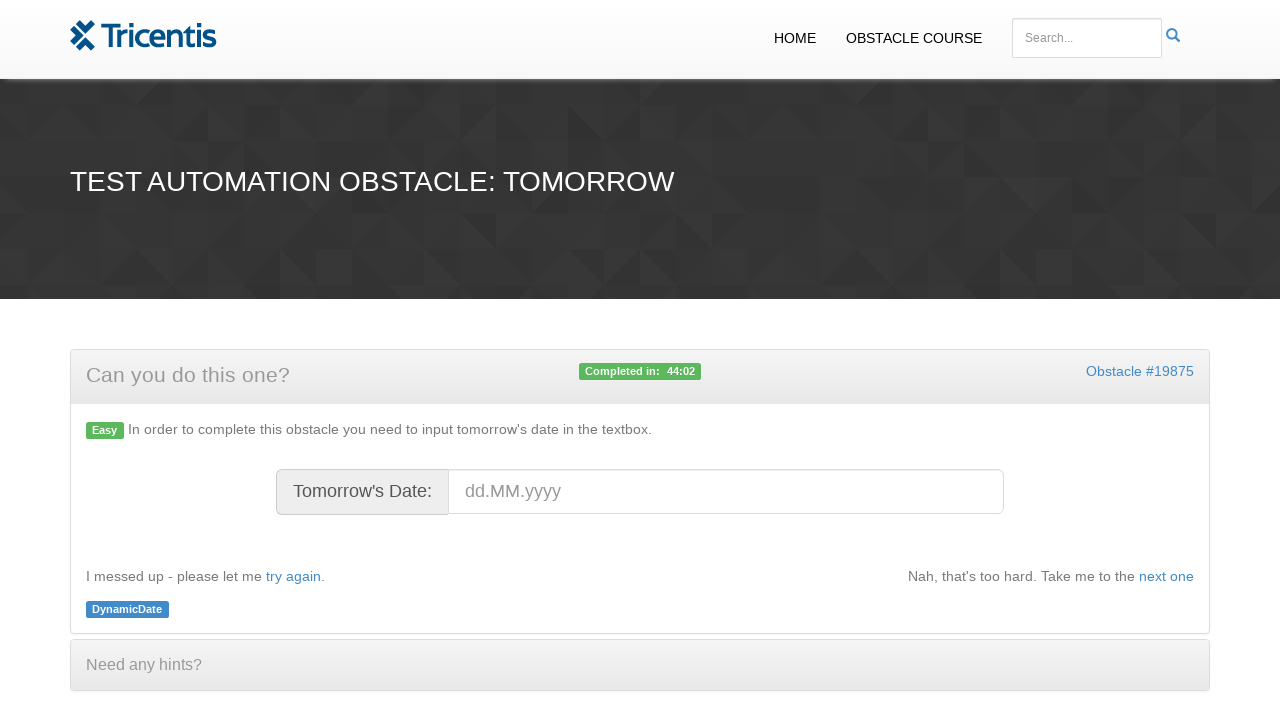

Entered tomorrow's date (27.02.2026) into the date field on #datefield
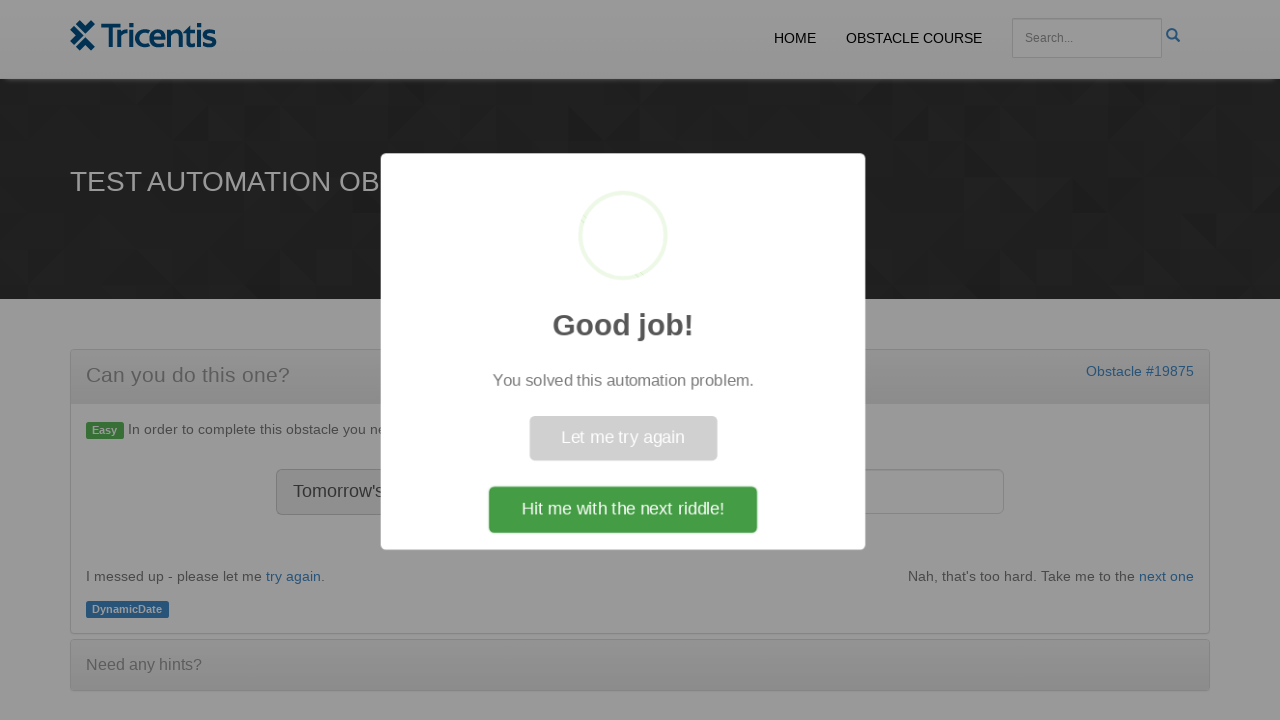

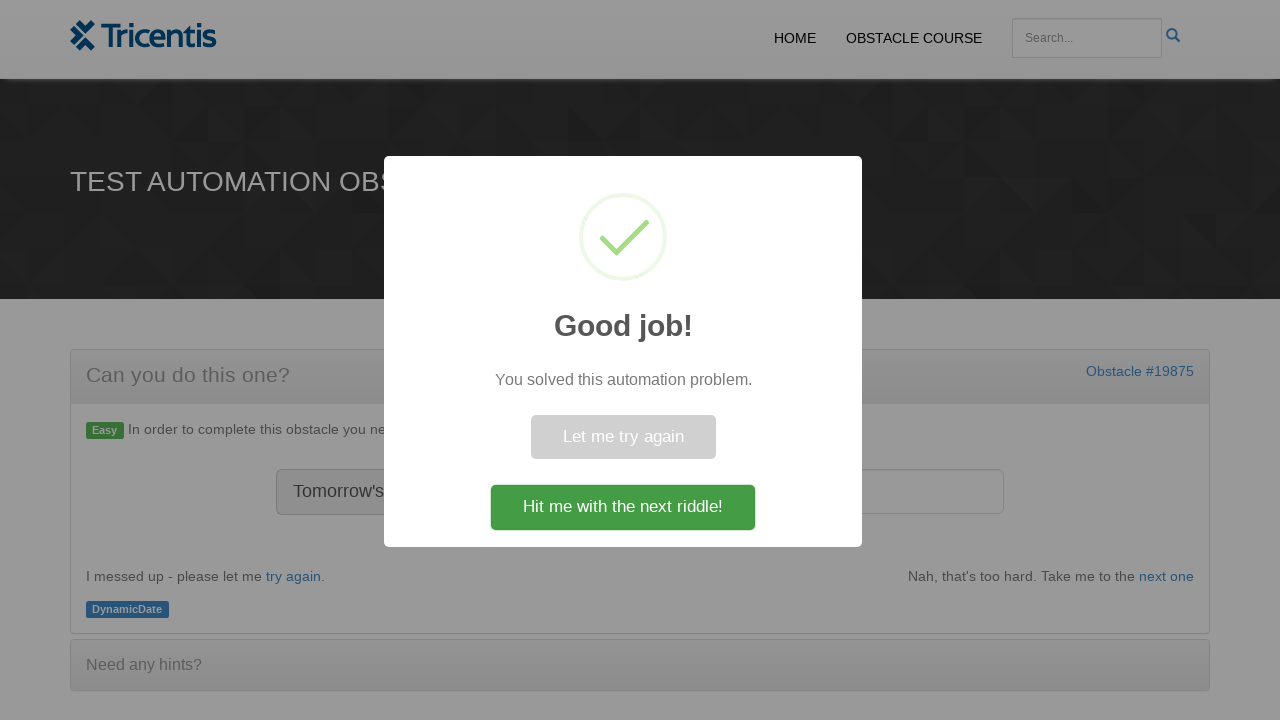